Tests that pressing Escape cancels edits and restores original text

Starting URL: https://demo.playwright.dev/todomvc

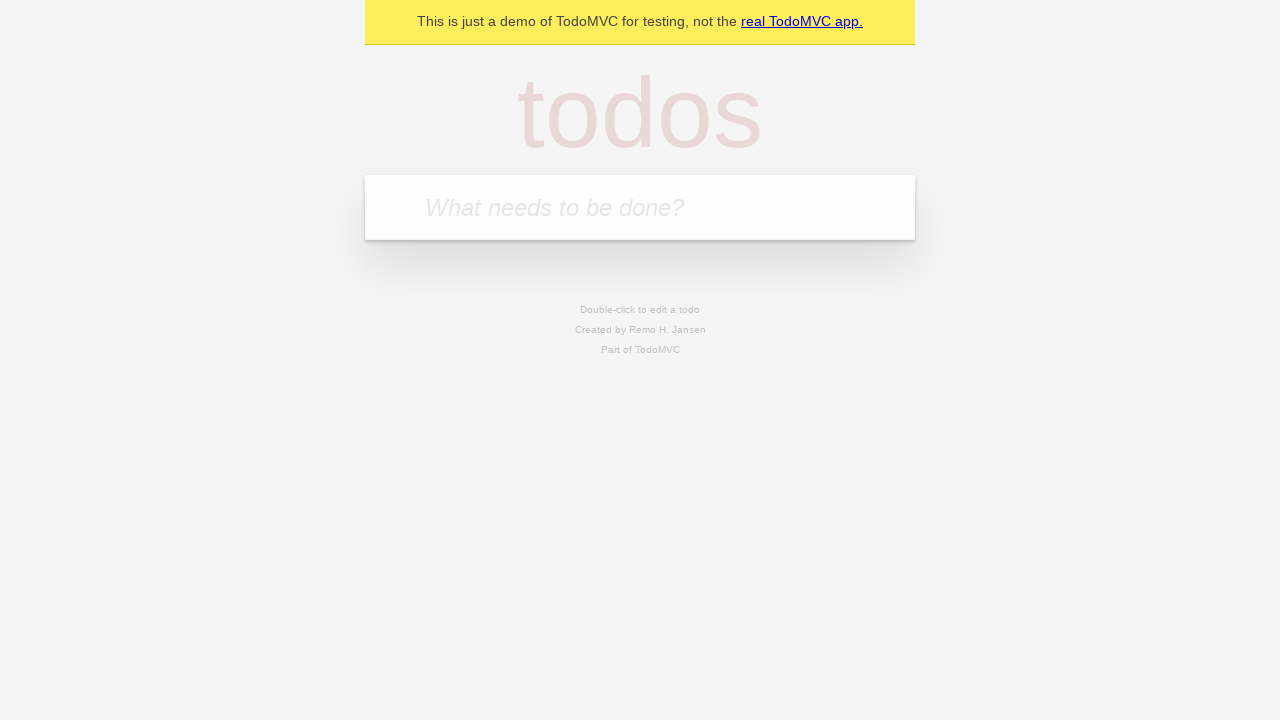

Filled todo input with 'buy some cheese' on internal:attr=[placeholder="What needs to be done?"i]
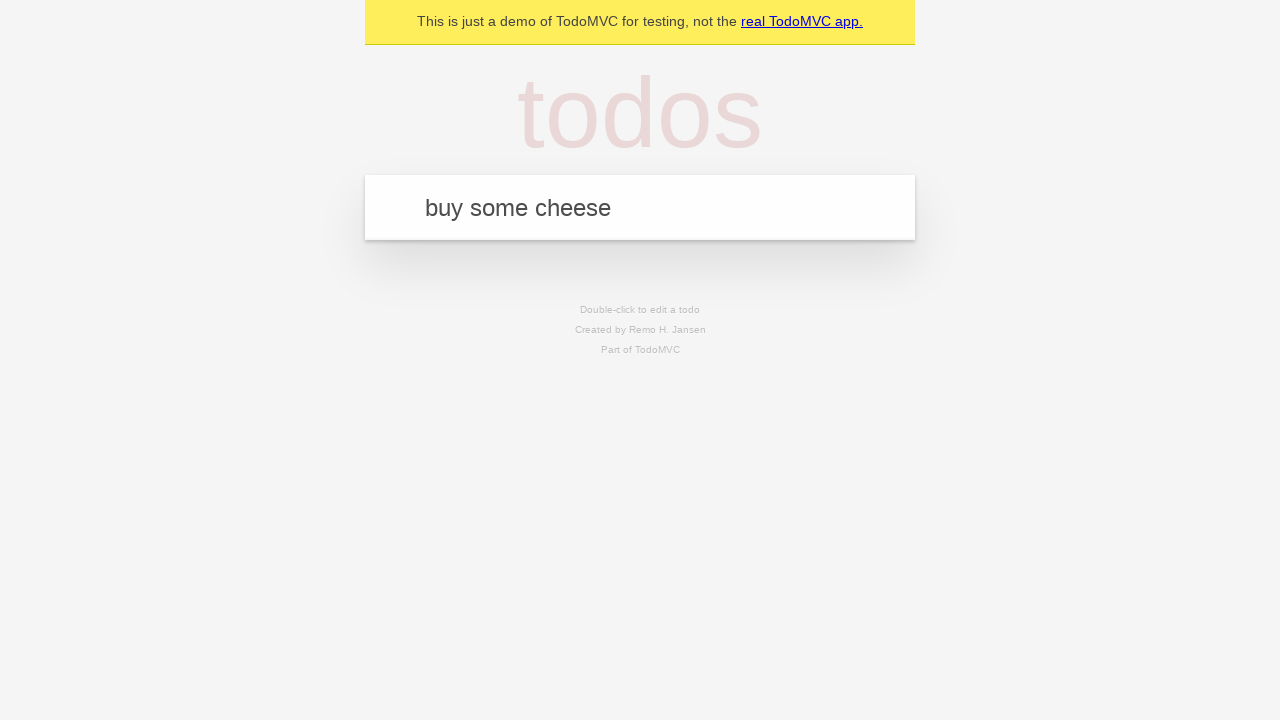

Pressed Enter to create todo 'buy some cheese' on internal:attr=[placeholder="What needs to be done?"i]
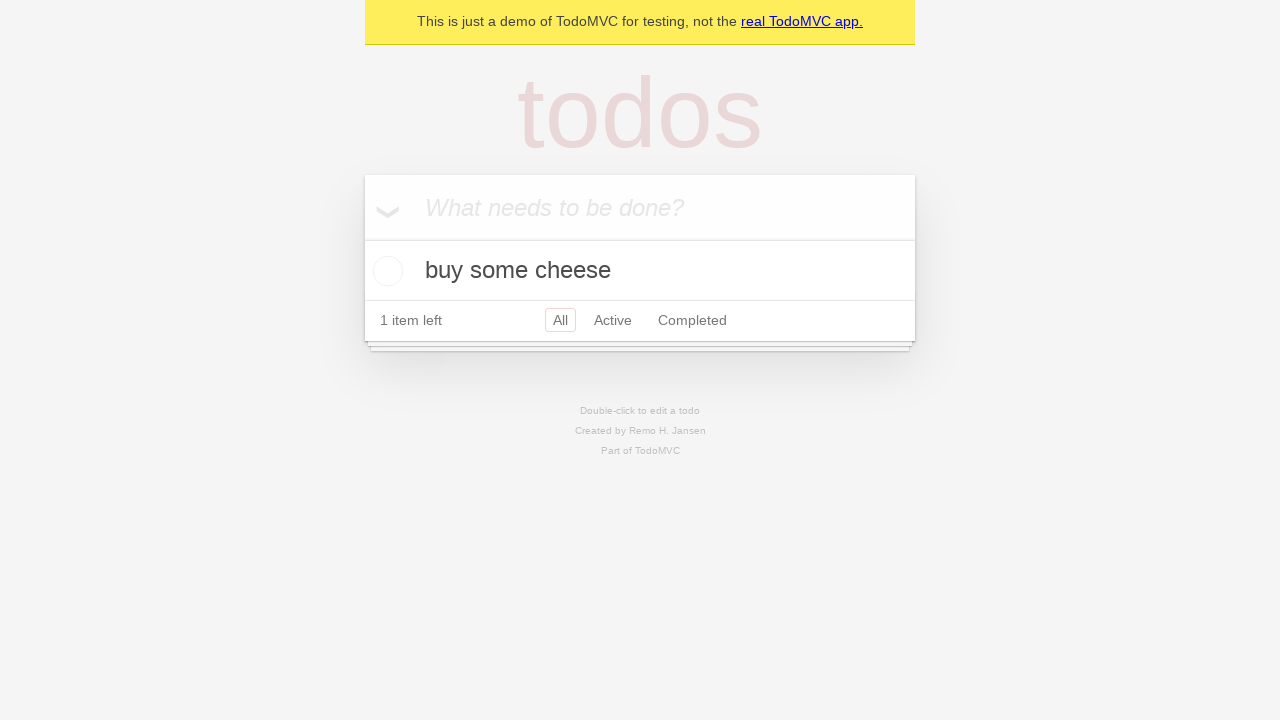

Filled todo input with 'feed the cat' on internal:attr=[placeholder="What needs to be done?"i]
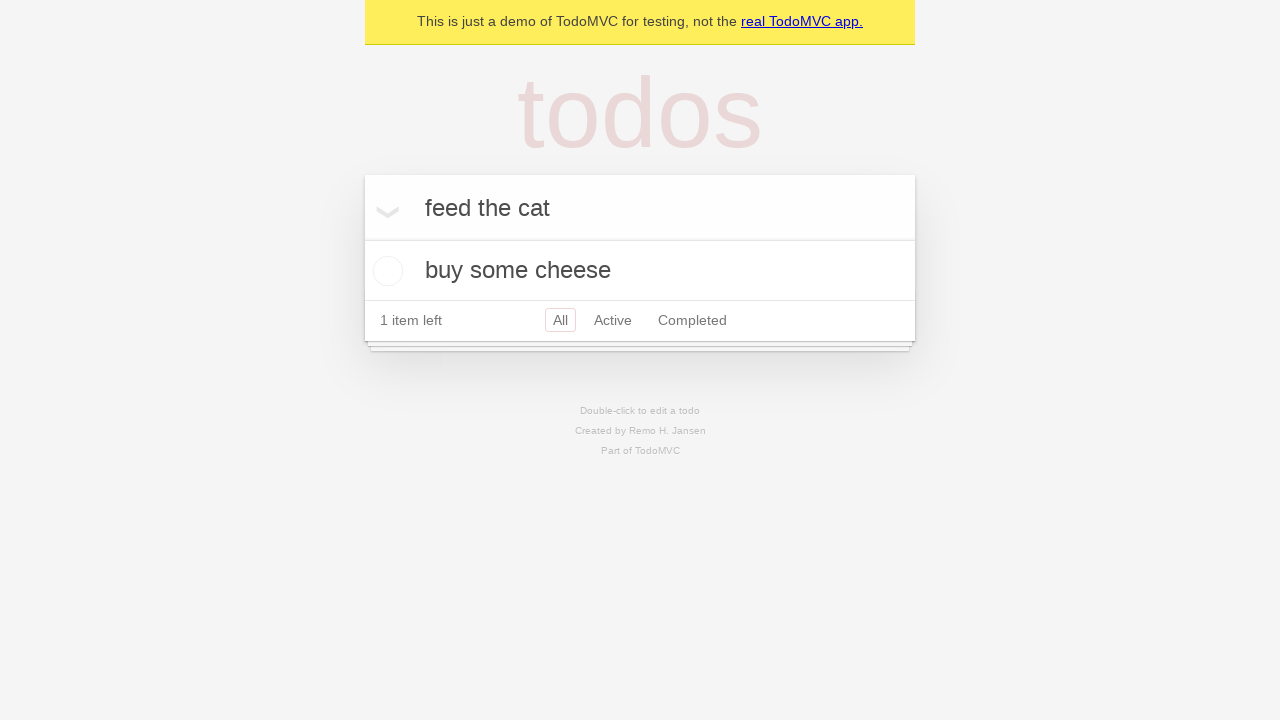

Pressed Enter to create todo 'feed the cat' on internal:attr=[placeholder="What needs to be done?"i]
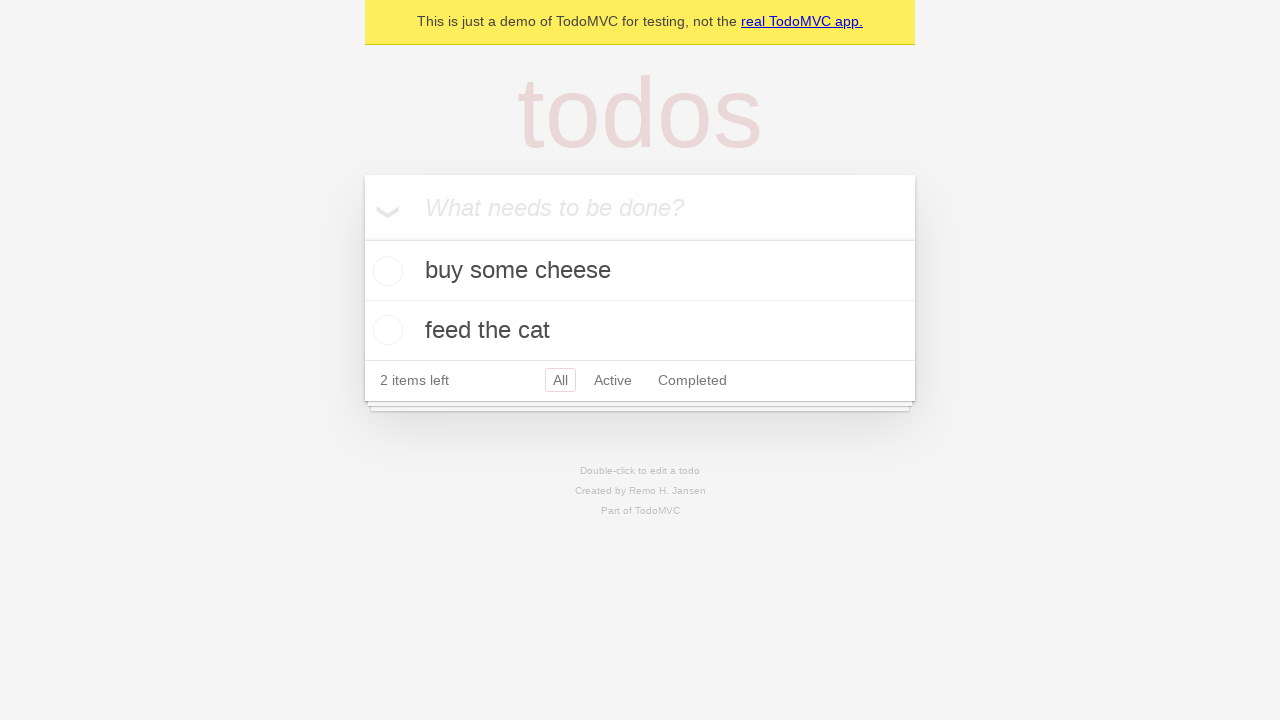

Filled todo input with 'book a doctors appointment' on internal:attr=[placeholder="What needs to be done?"i]
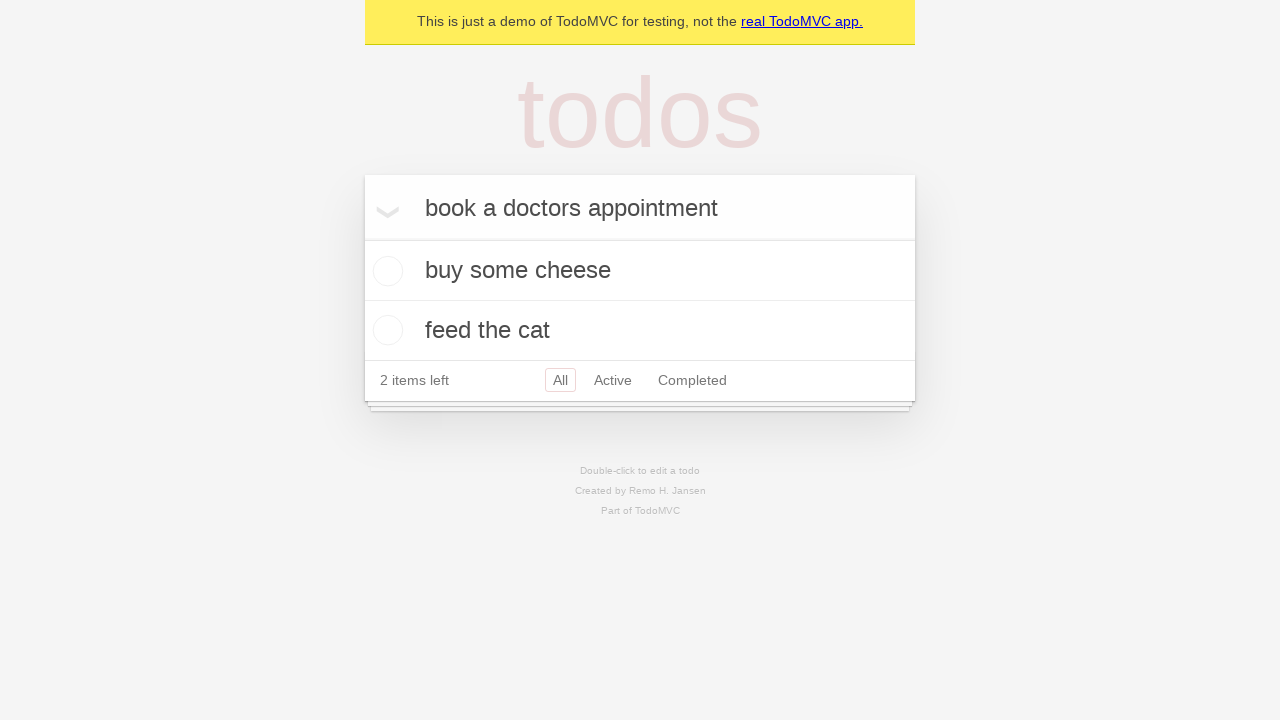

Pressed Enter to create todo 'book a doctors appointment' on internal:attr=[placeholder="What needs to be done?"i]
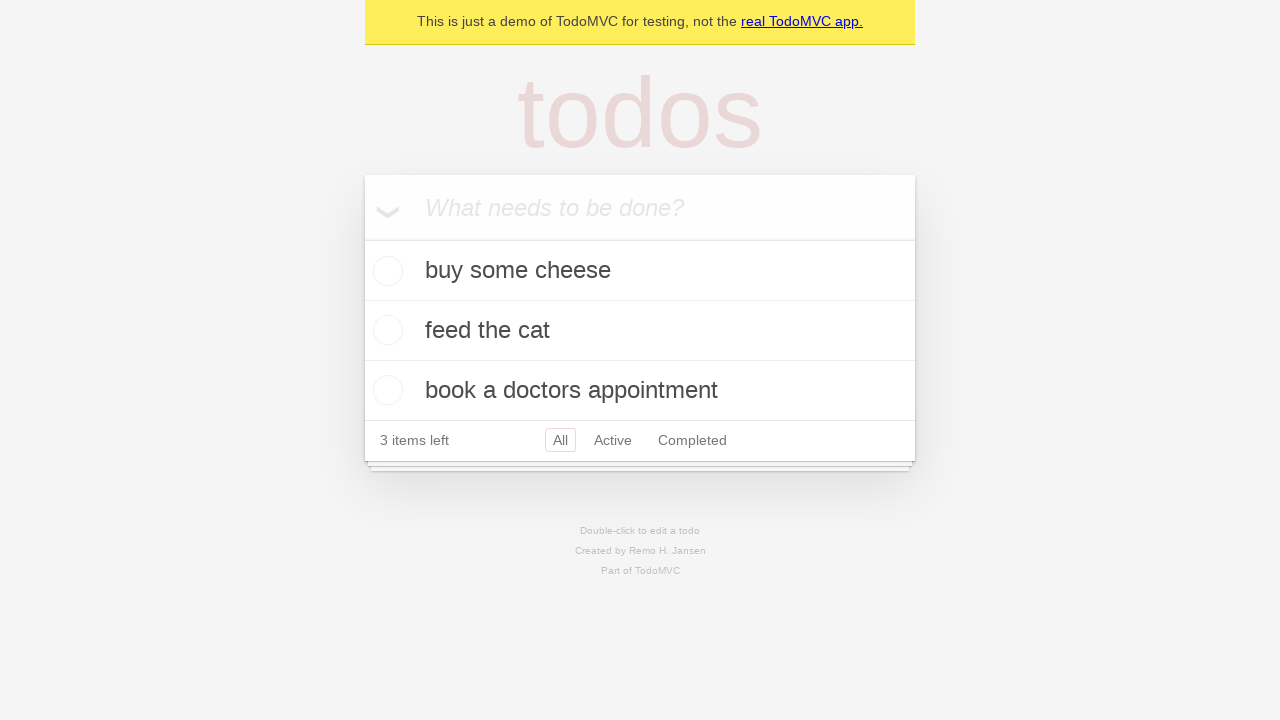

Waited for all 3 todos to be created
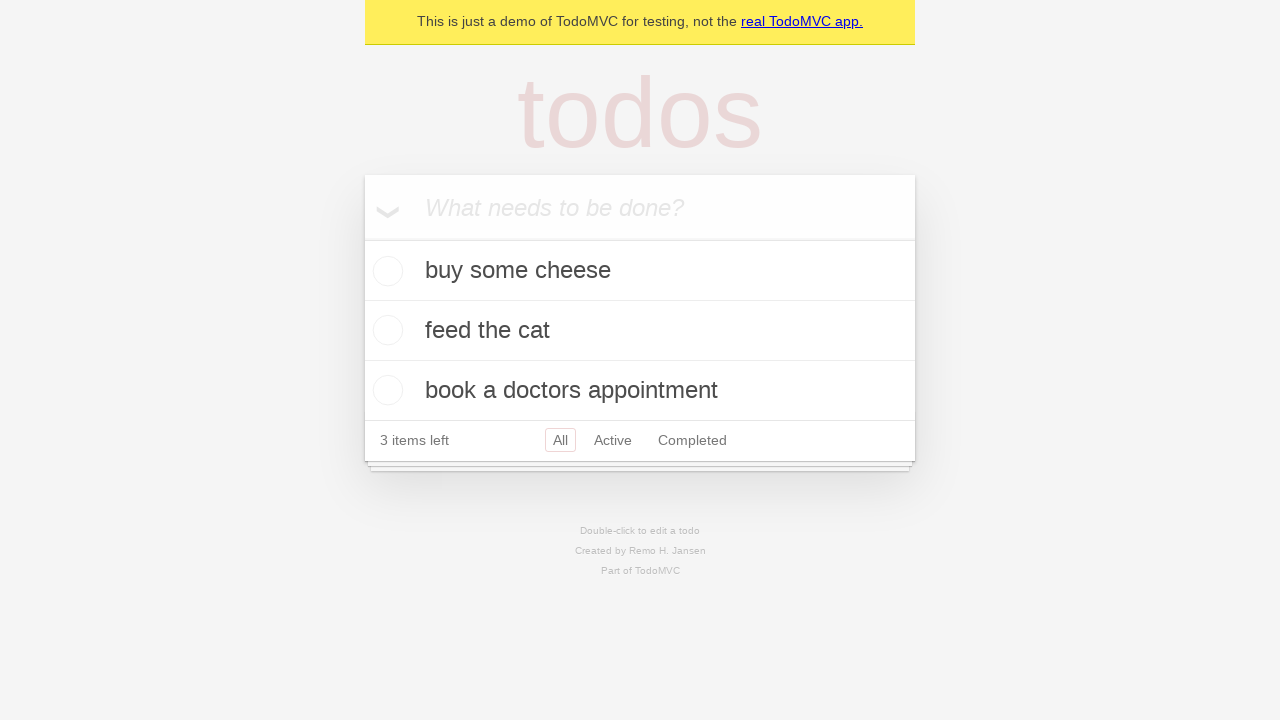

Double-clicked second todo to enter edit mode at (640, 331) on internal:testid=[data-testid="todo-item"s] >> nth=1
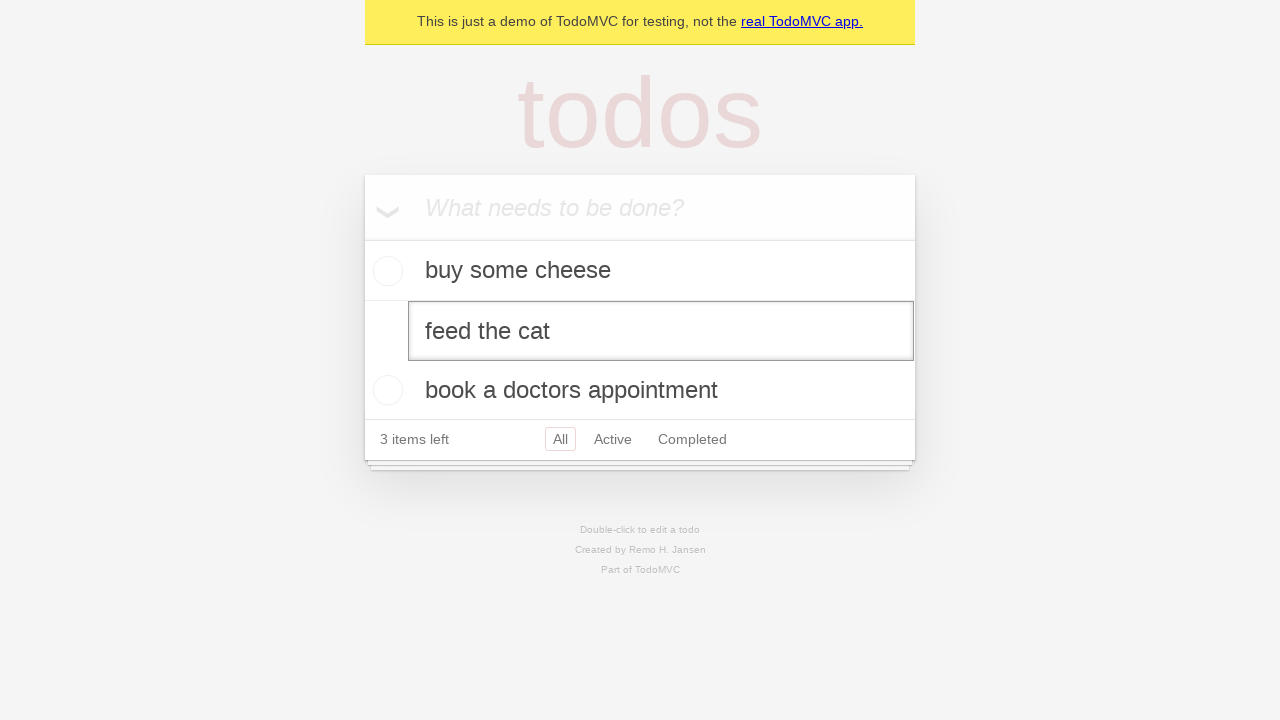

Located the edit input field
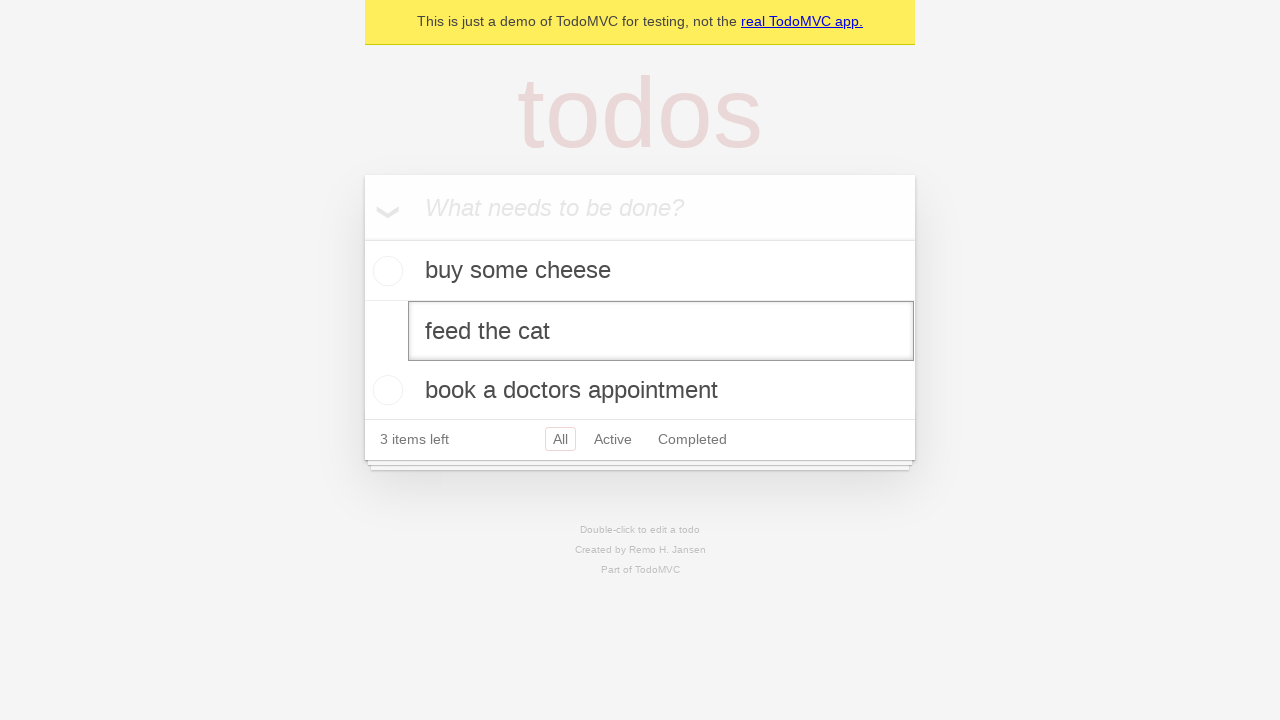

Filled edit input with 'buy some sausages' on internal:testid=[data-testid="todo-item"s] >> nth=1 >> internal:role=textbox[nam
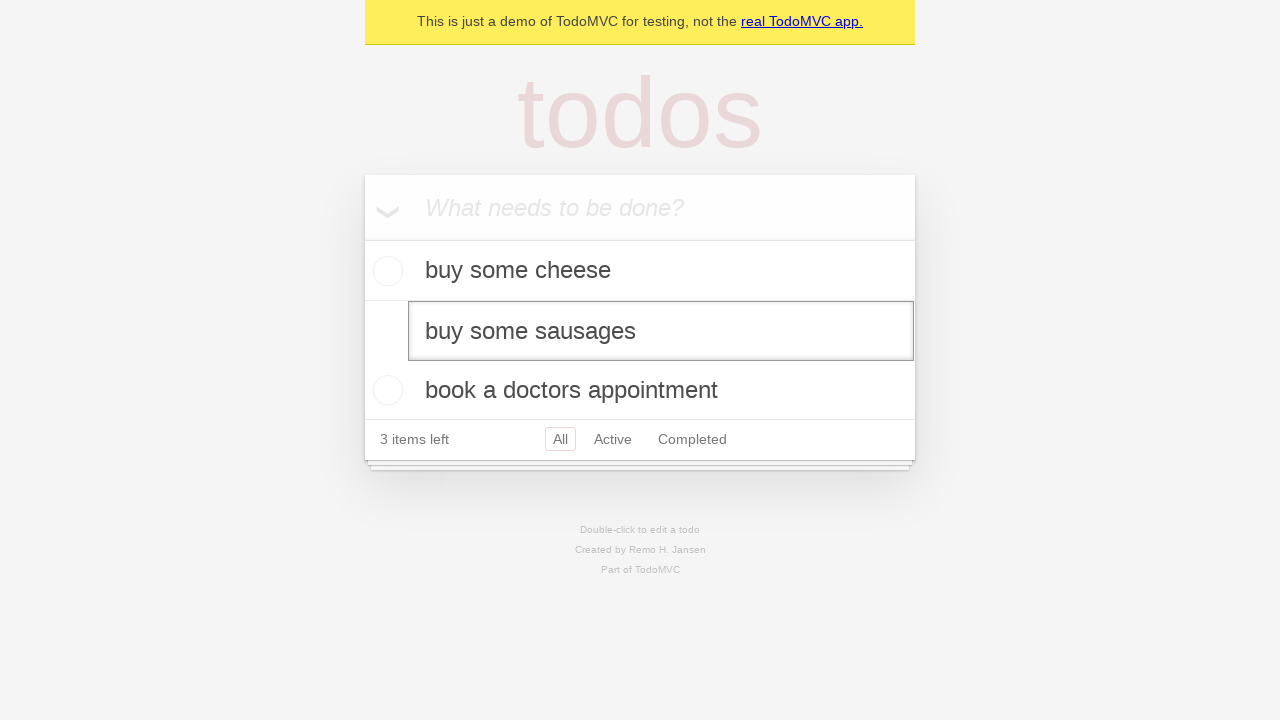

Pressed Escape to cancel the edit and restore original text on internal:testid=[data-testid="todo-item"s] >> nth=1 >> internal:role=textbox[nam
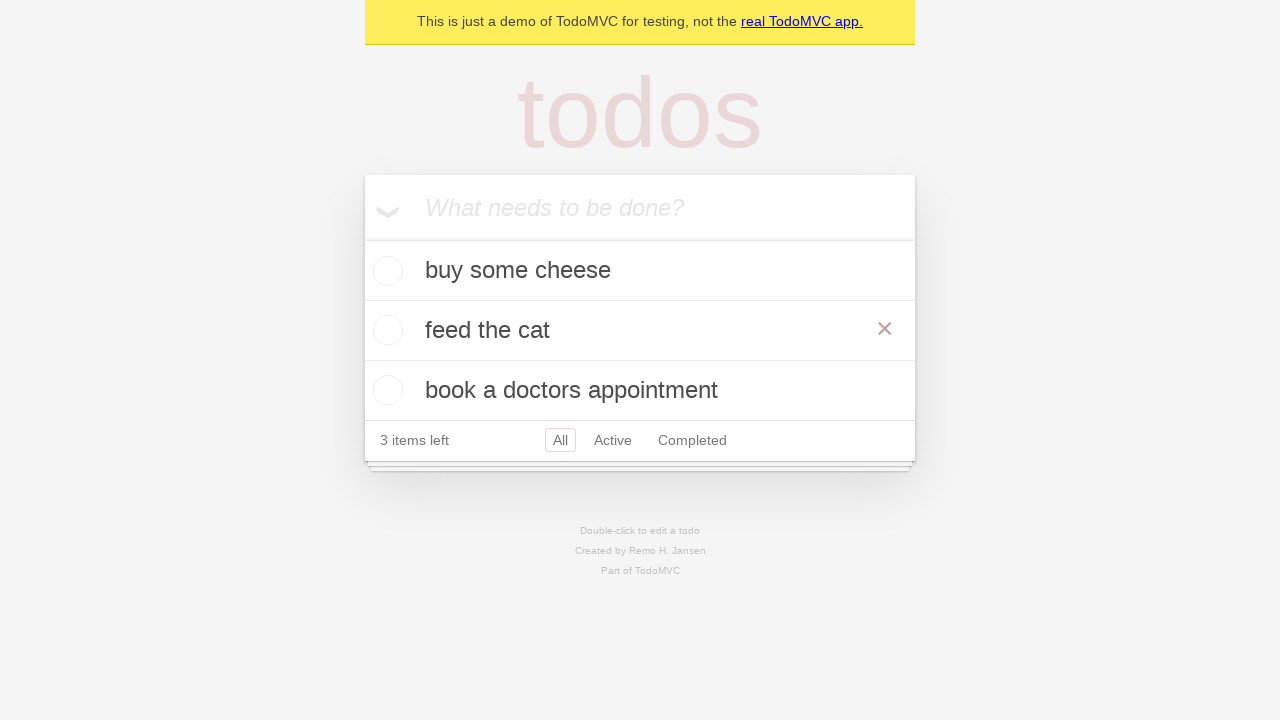

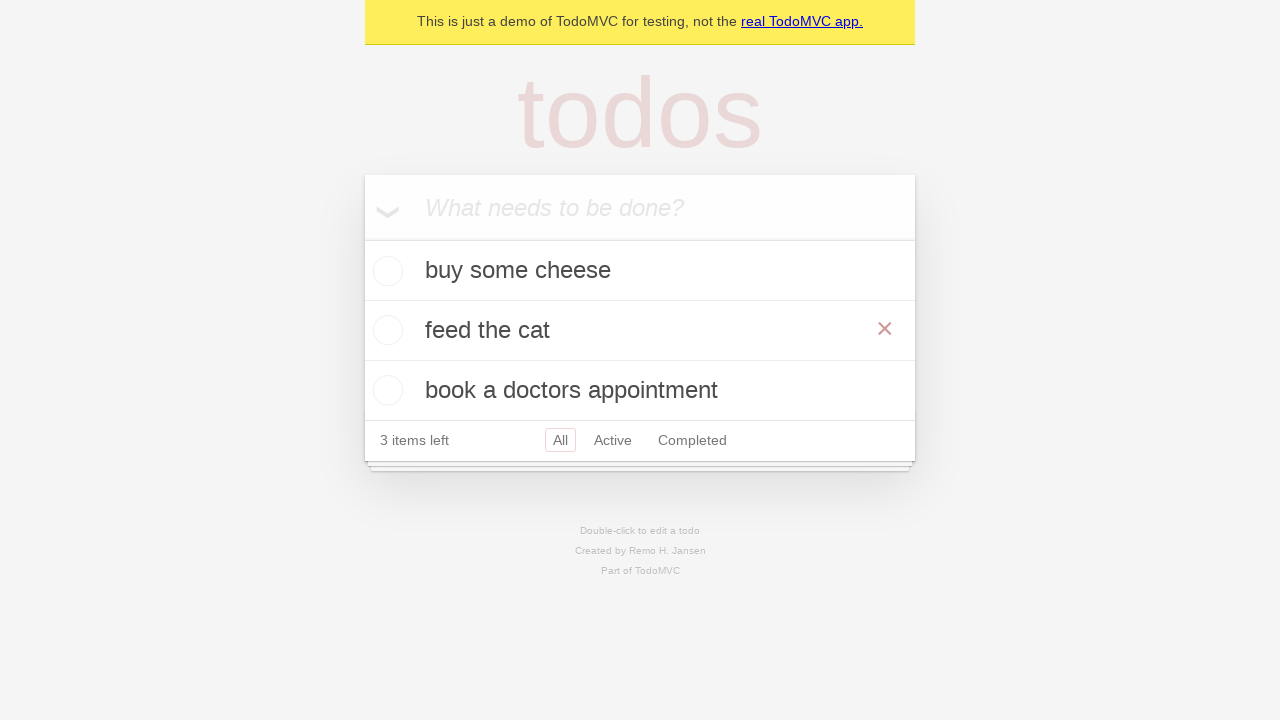